Tests checkbox functionality by locating two checkboxes and clicking them if they are not already selected

Starting URL: https://the-internet.herokuapp.com/checkboxes

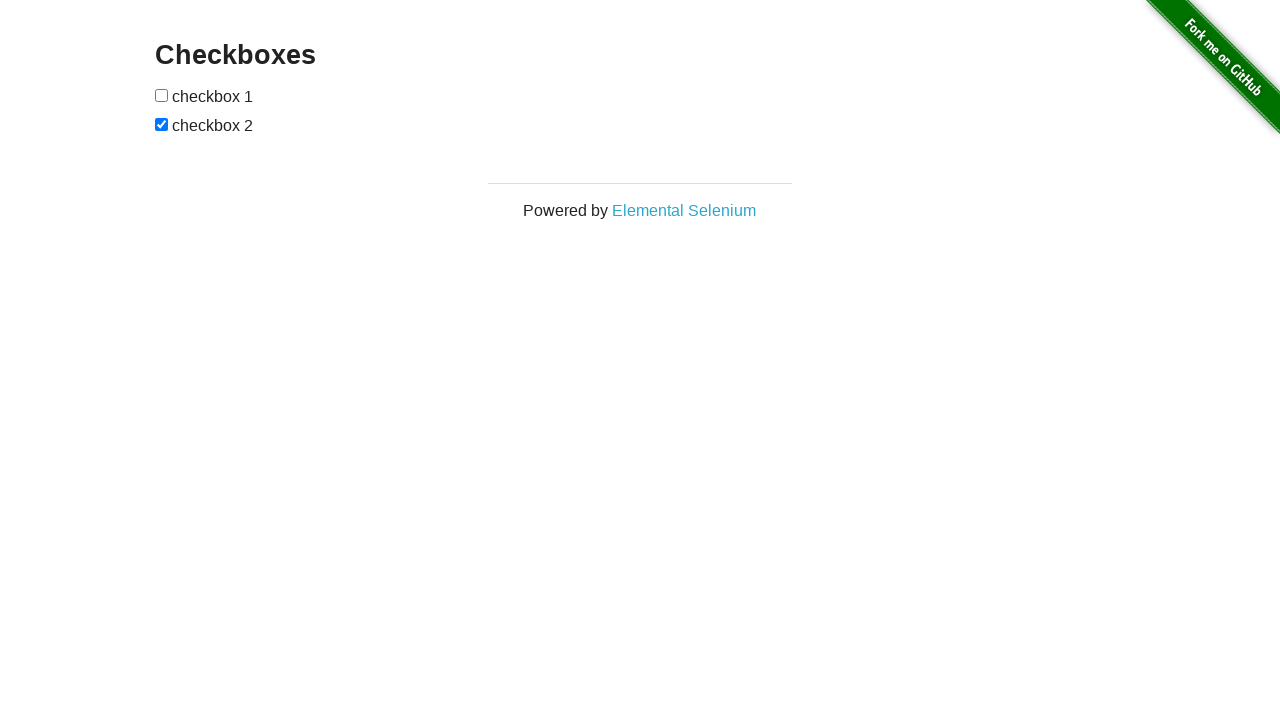

Located first checkbox element
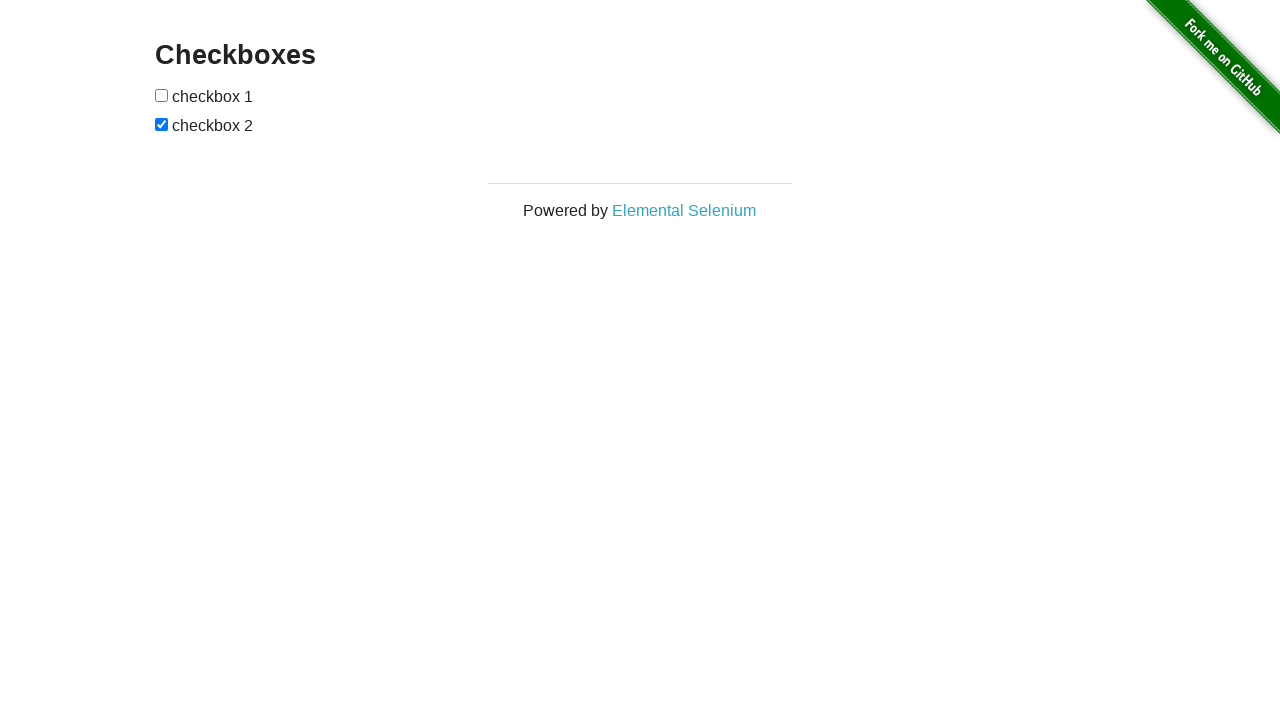

First checkbox was not selected, clicked to select it at (162, 95) on (//*[@type='checkbox'])[1]
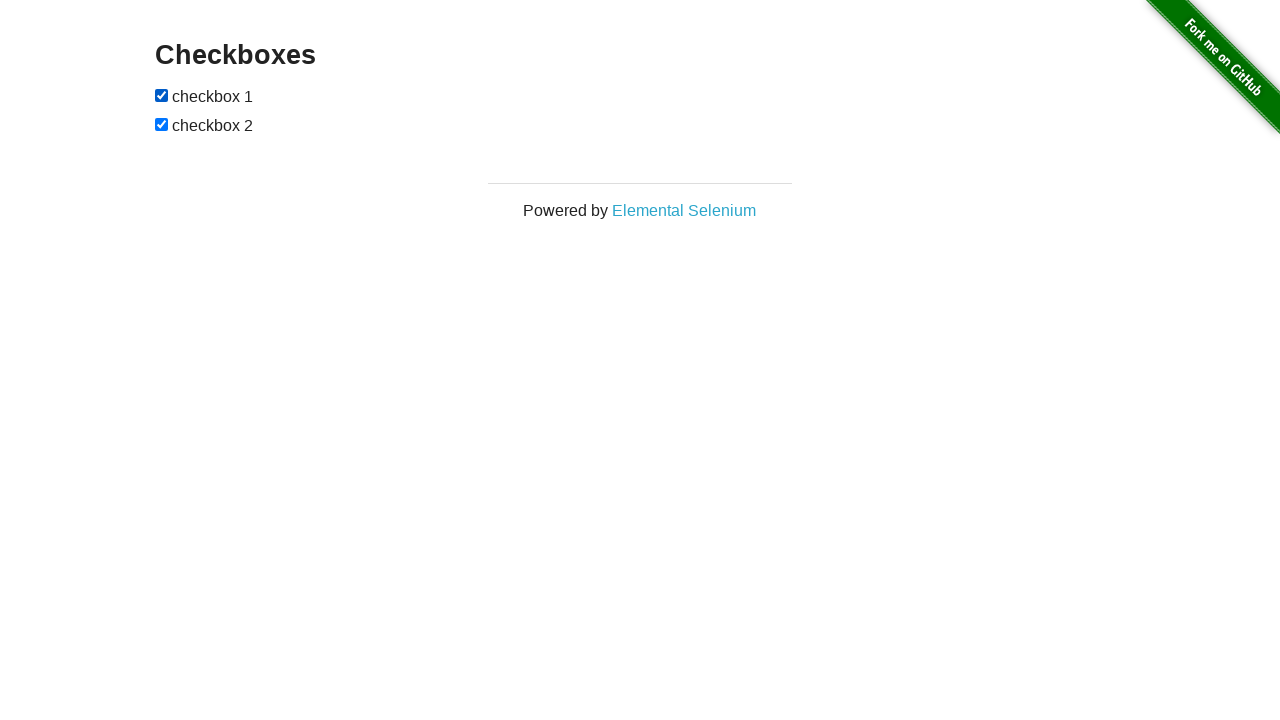

Located second checkbox element
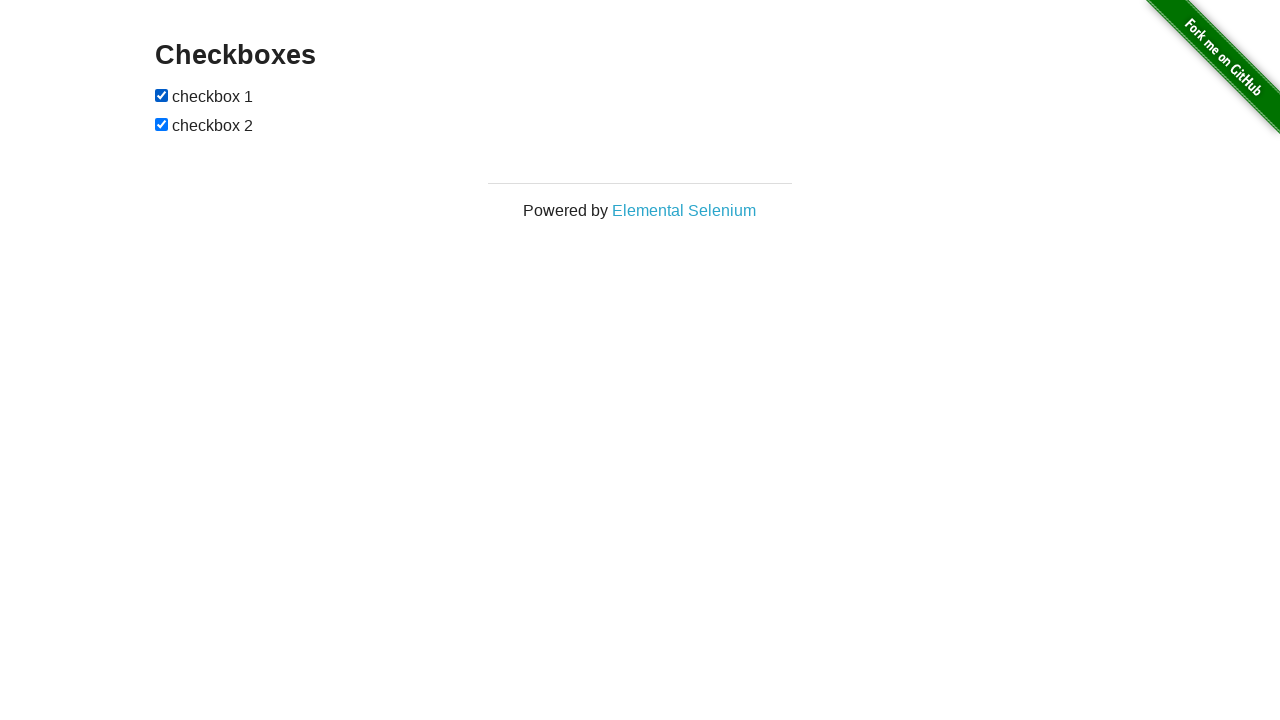

Second checkbox was already selected
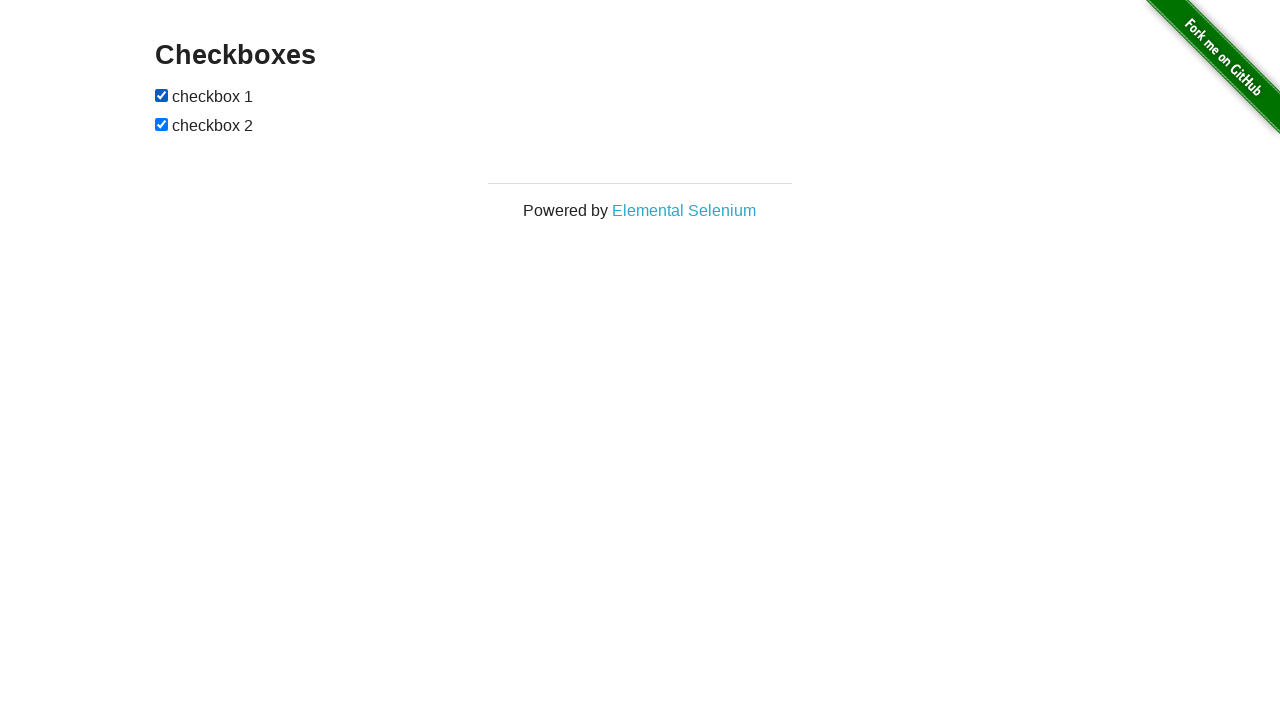

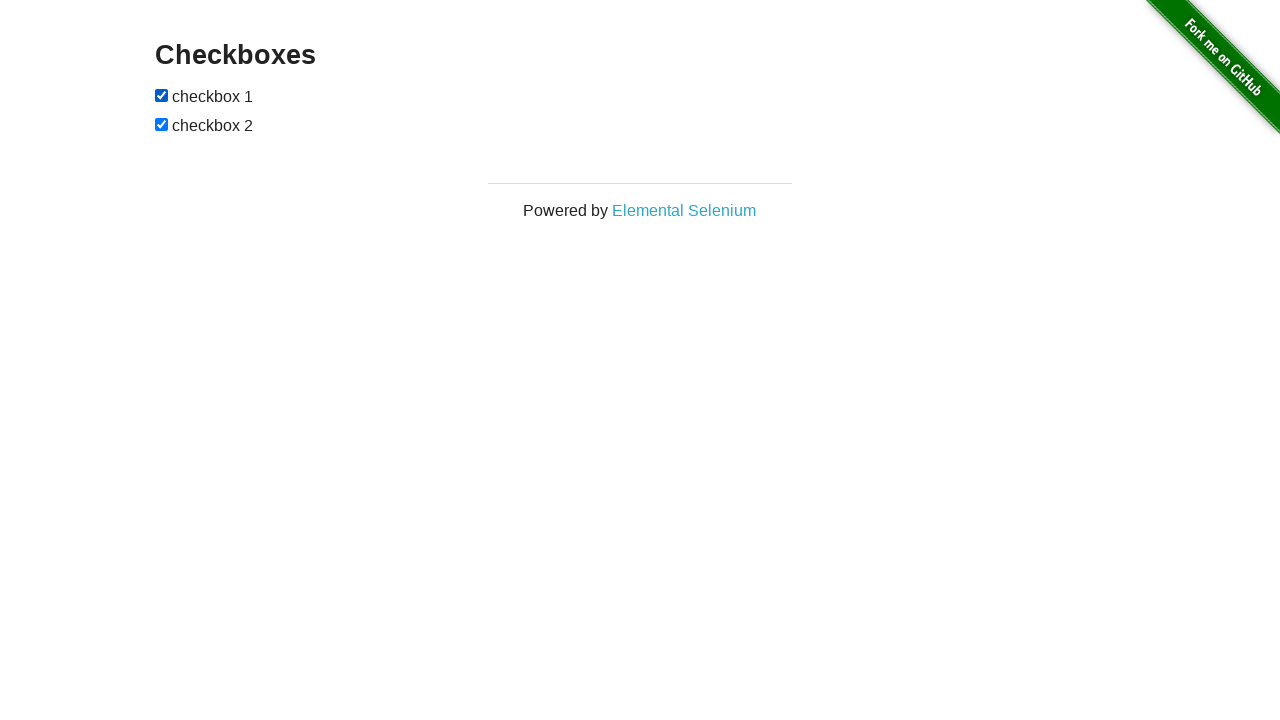